Tests dismissing a JavaScript confirm dialog by clicking the second button, canceling the alert, and verifying the cancel message is displayed.

Starting URL: https://the-internet.herokuapp.com/javascript_alerts

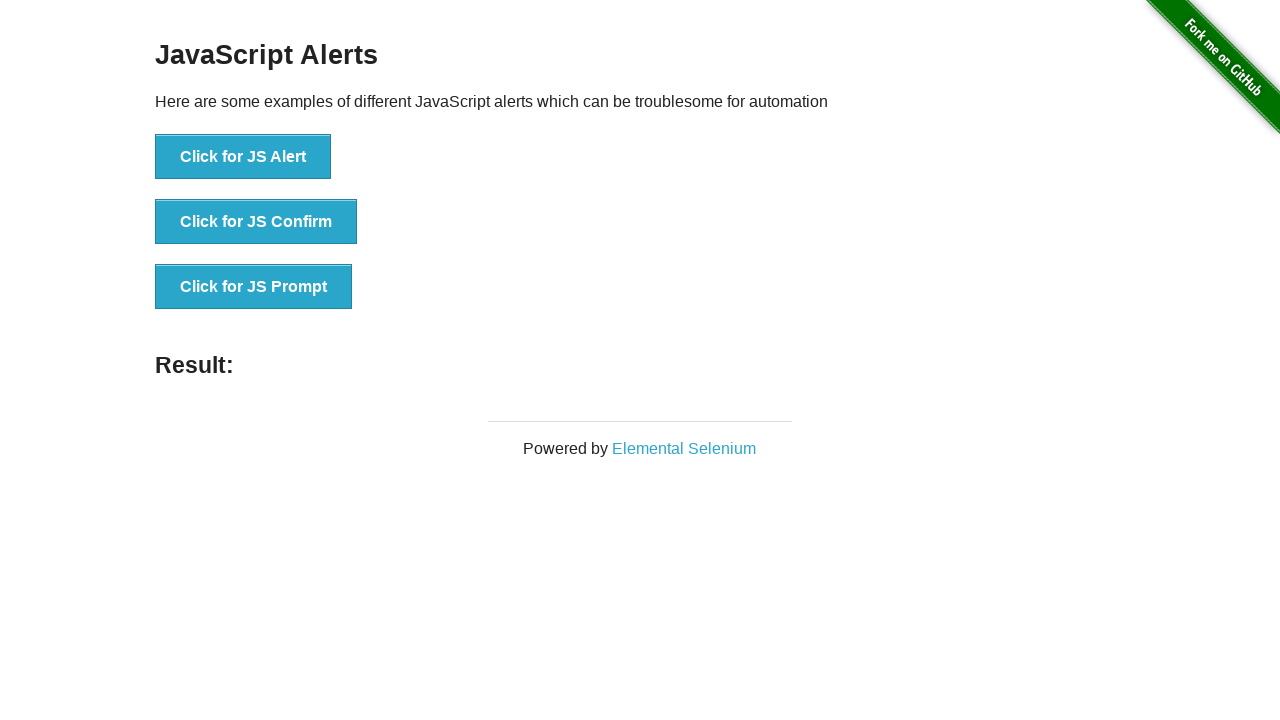

Set up dialog handler to dismiss the alert
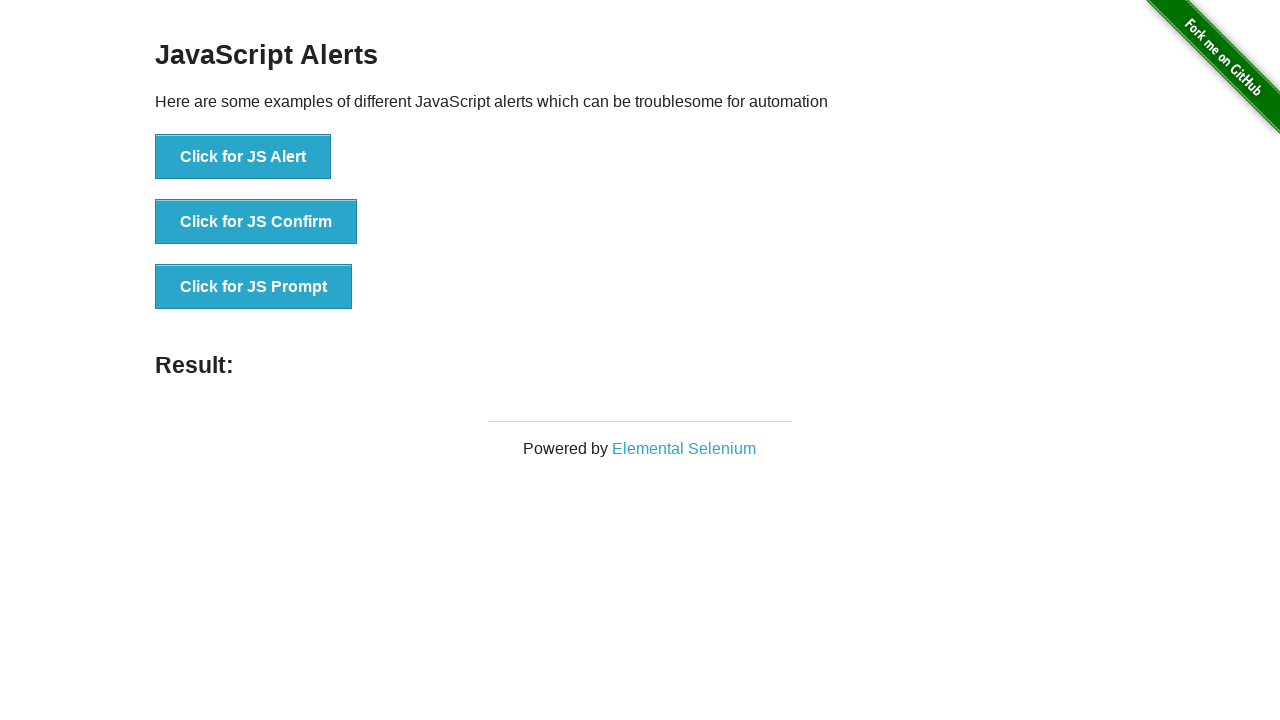

Clicked the JS Confirm button to trigger dialog at (256, 222) on xpath=//*[text()='Click for JS Confirm']
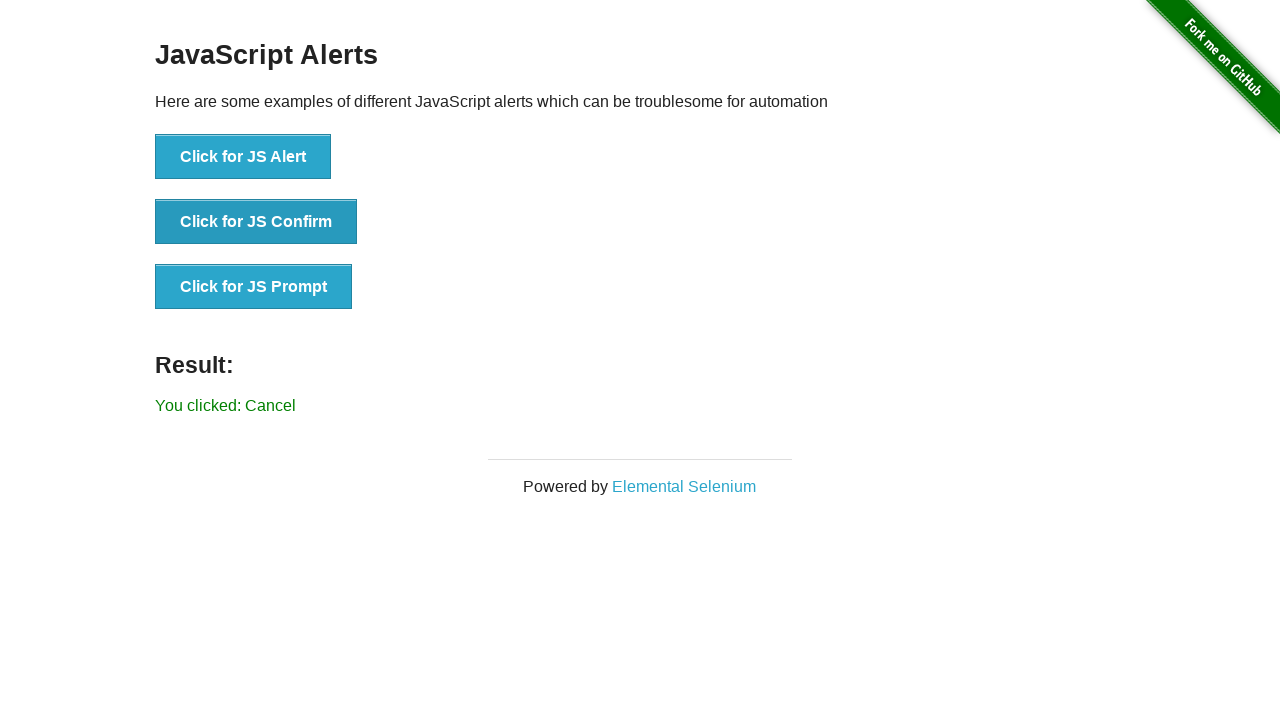

Verified cancel message displayed after dismissing alert
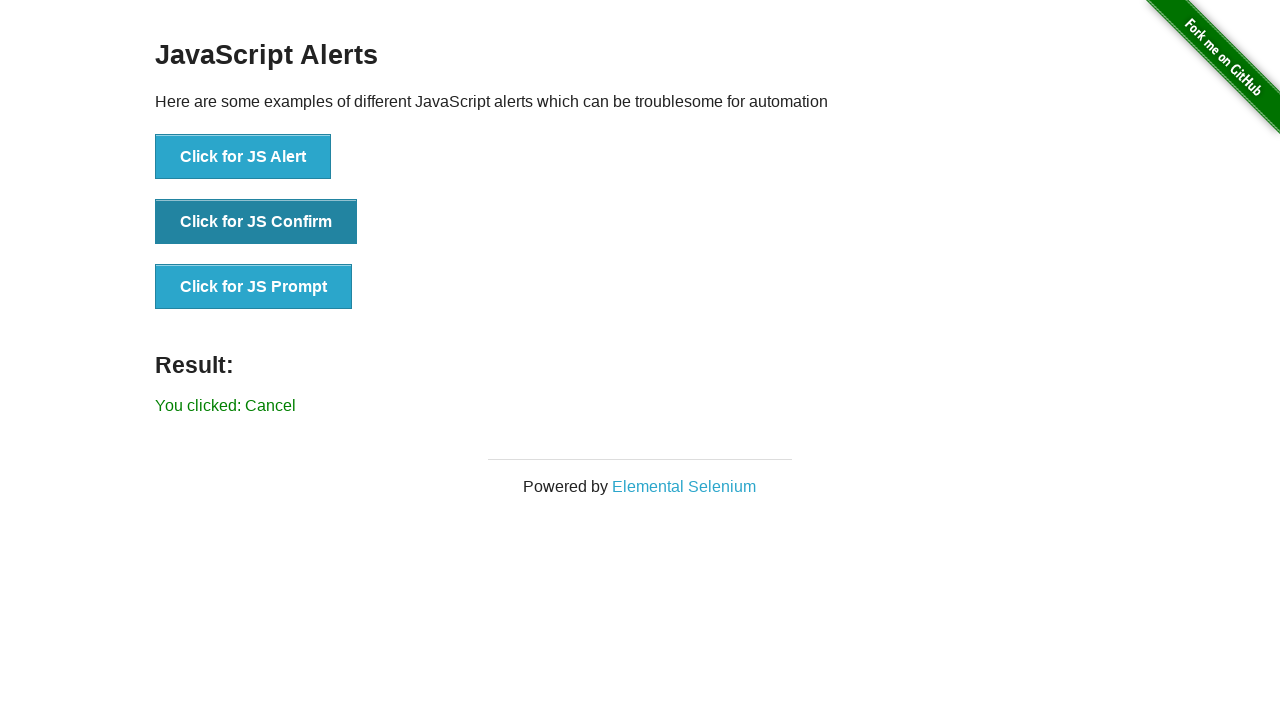

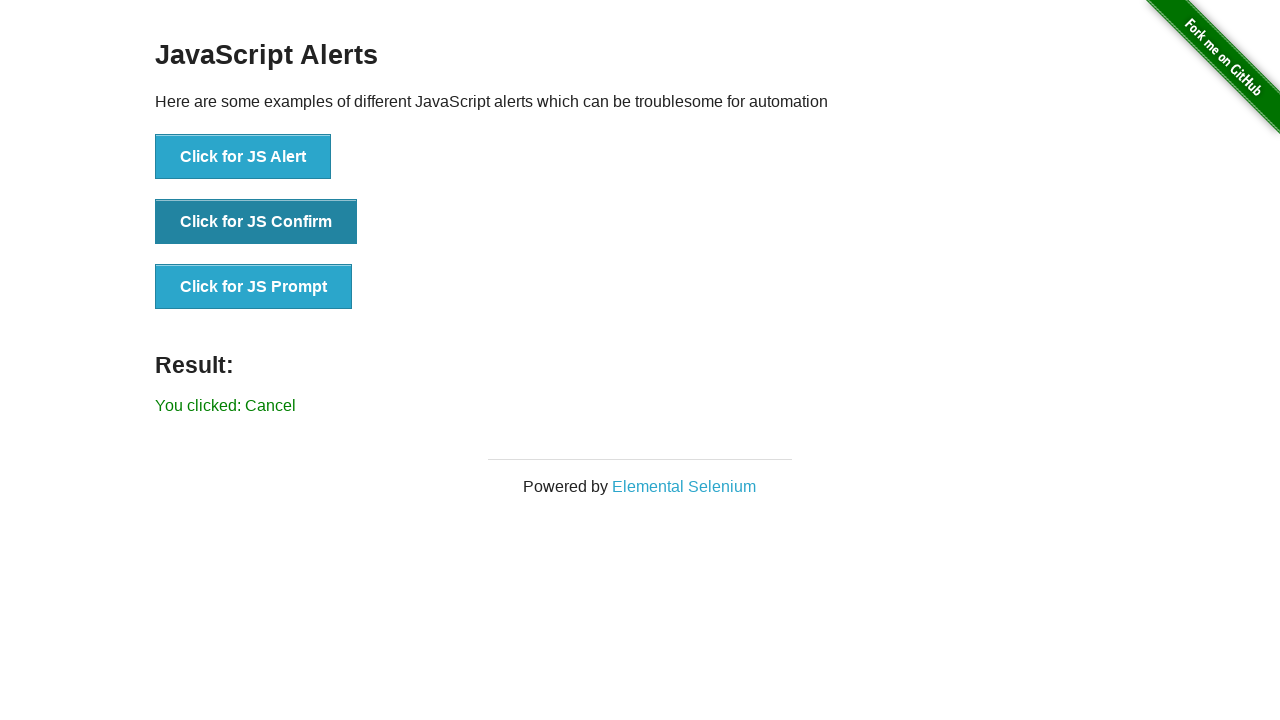